Tests marking all todo items as completed using the toggle-all checkbox

Starting URL: https://demo.playwright.dev/todomvc

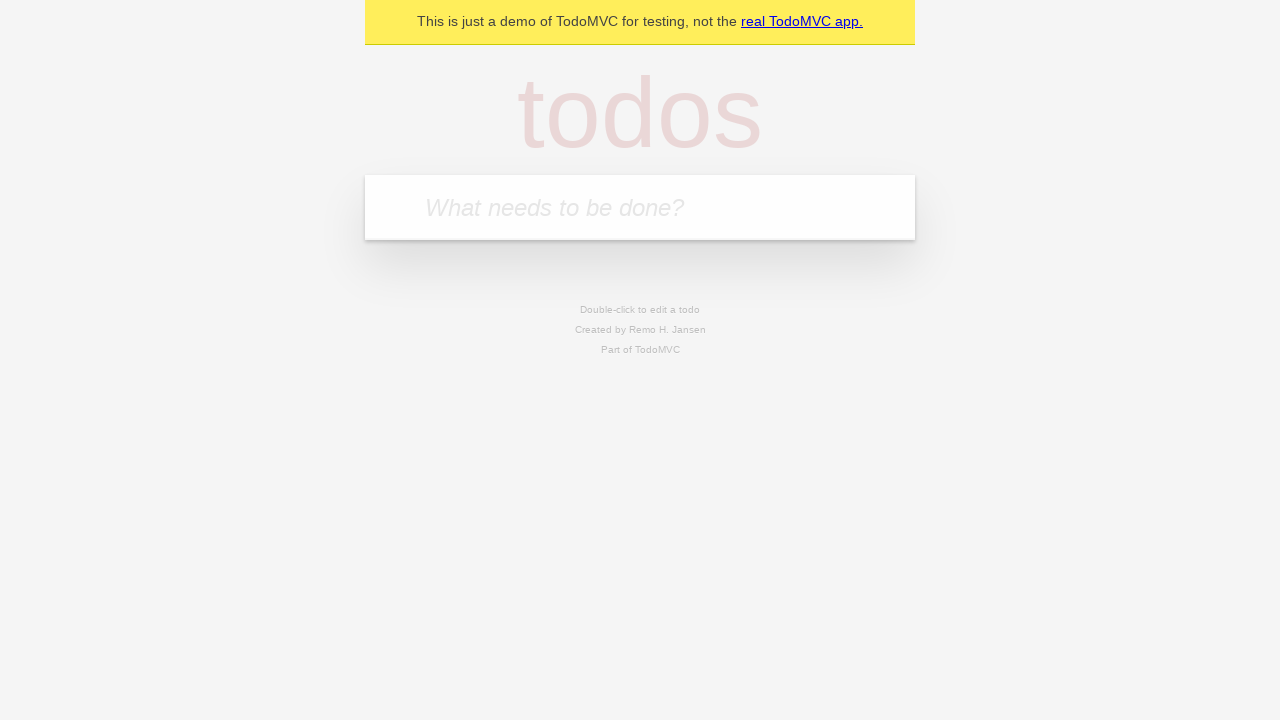

Filled todo input with 'buy some cheese' on internal:attr=[placeholder="What needs to be done?"i]
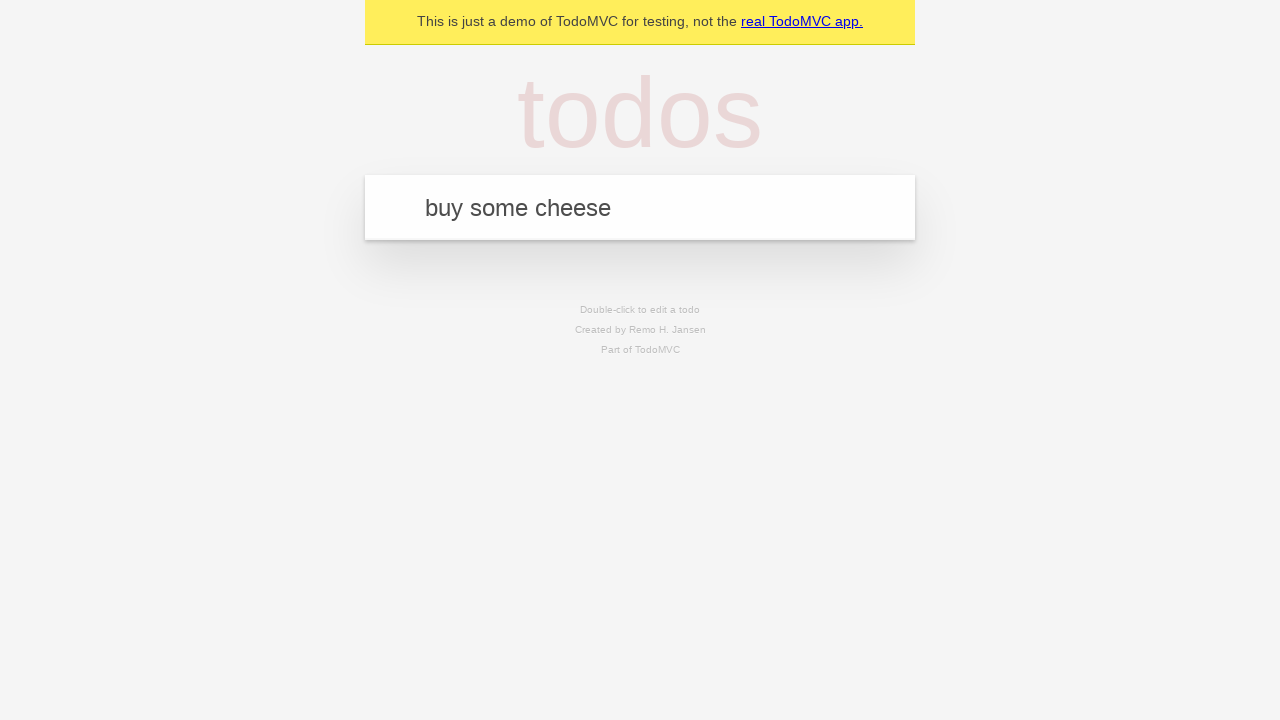

Pressed Enter to add todo item 'buy some cheese' on internal:attr=[placeholder="What needs to be done?"i]
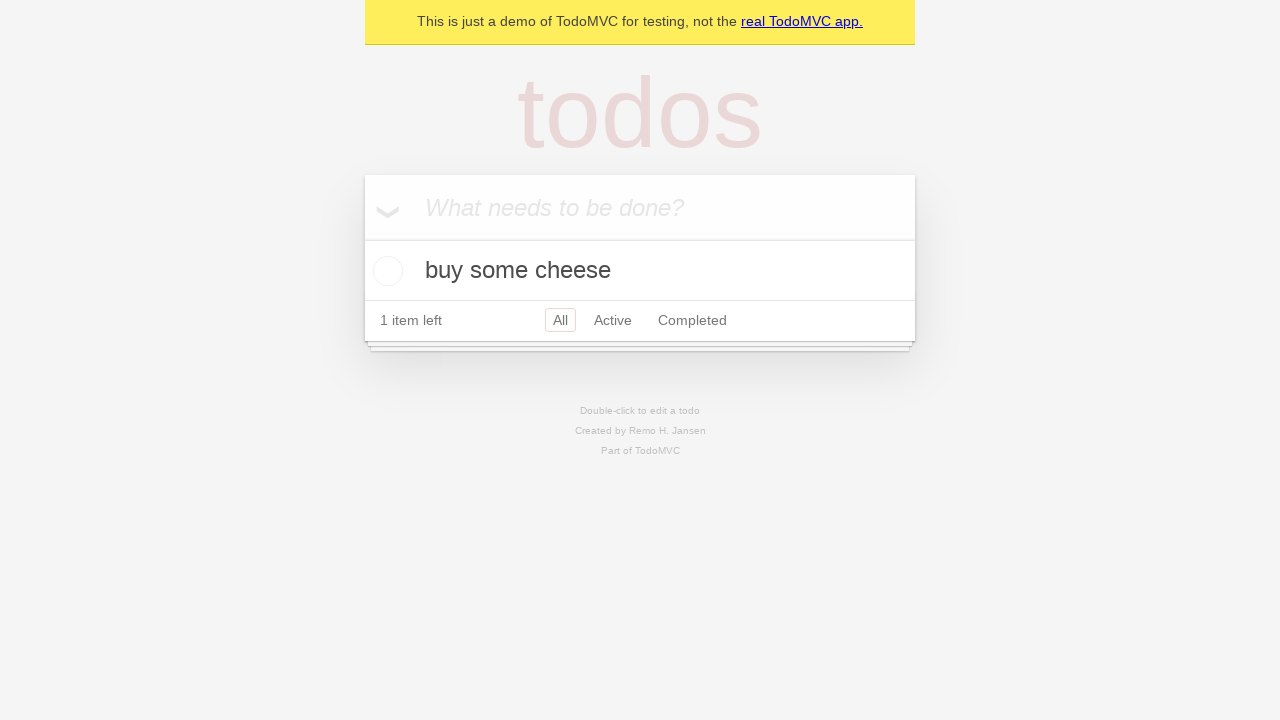

Filled todo input with 'feed the cat' on internal:attr=[placeholder="What needs to be done?"i]
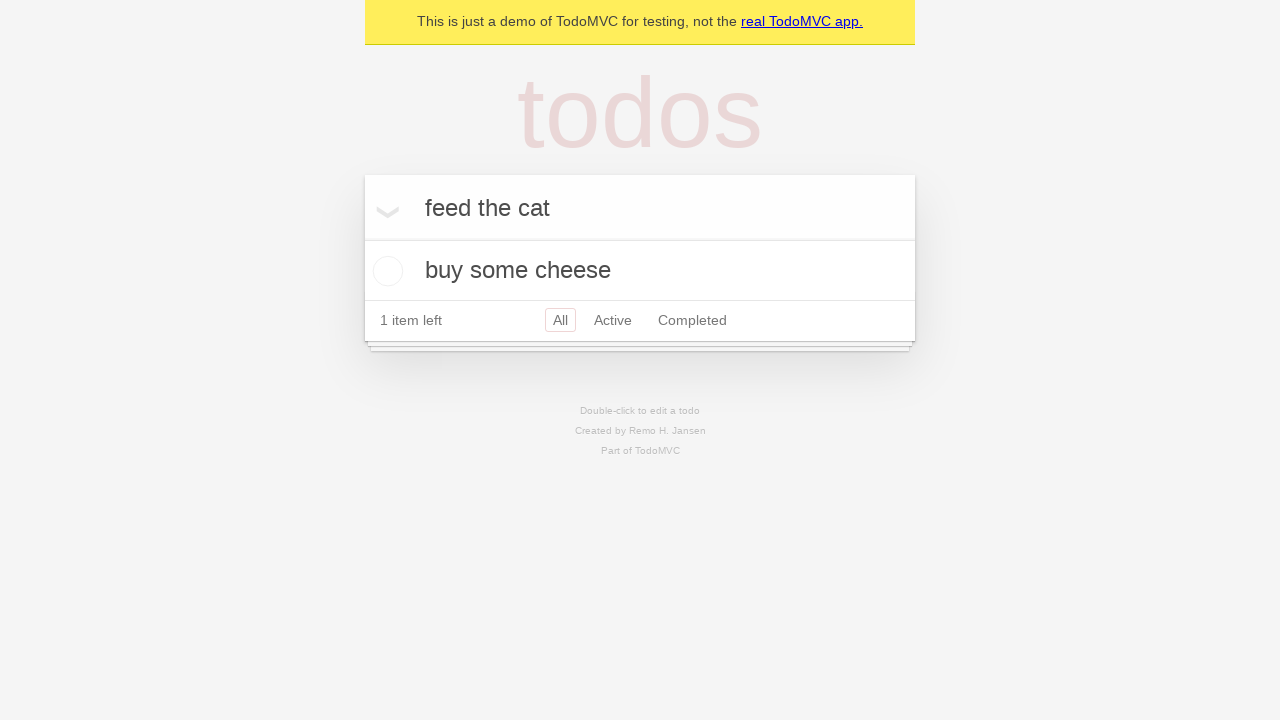

Pressed Enter to add todo item 'feed the cat' on internal:attr=[placeholder="What needs to be done?"i]
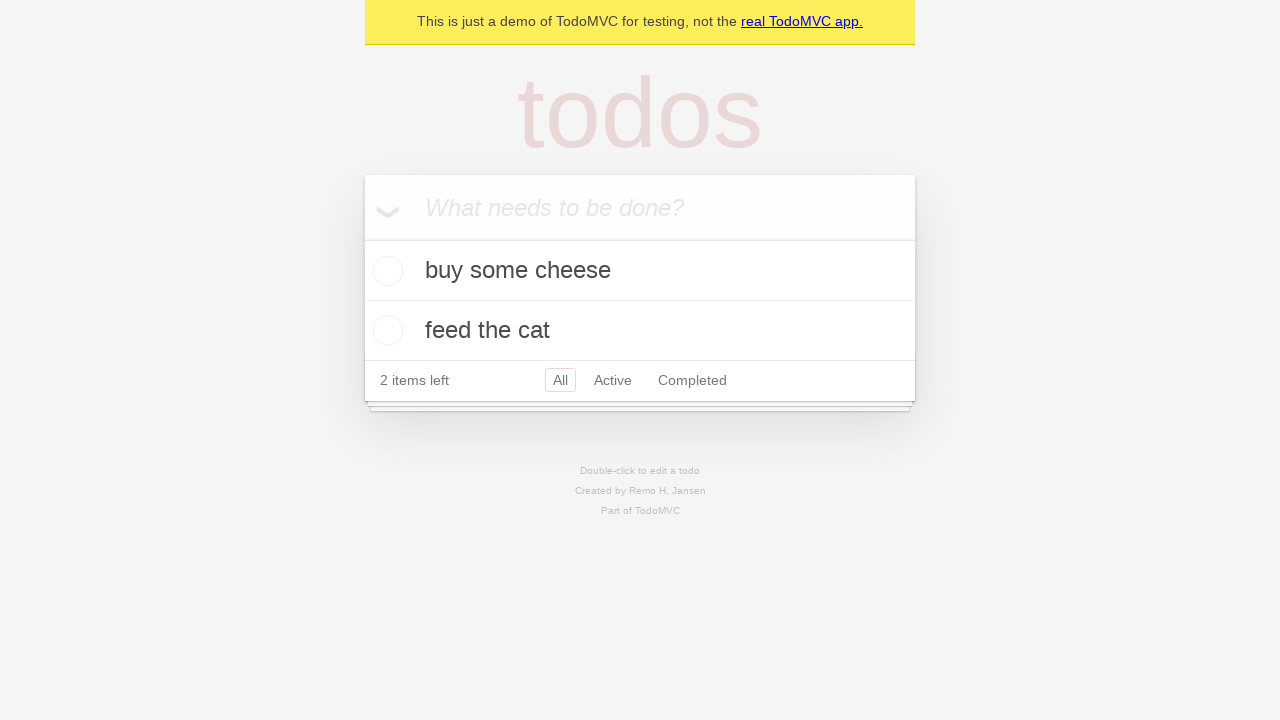

Filled todo input with 'book a doctors appointment' on internal:attr=[placeholder="What needs to be done?"i]
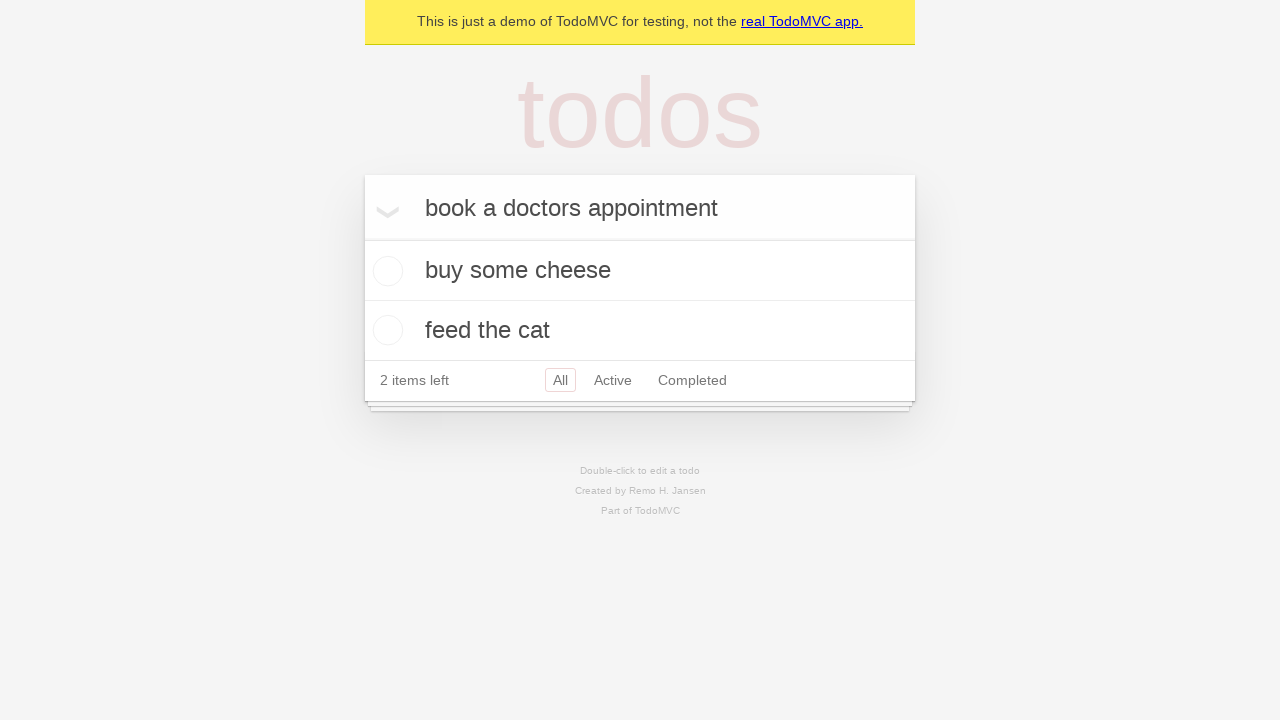

Pressed Enter to add todo item 'book a doctors appointment' on internal:attr=[placeholder="What needs to be done?"i]
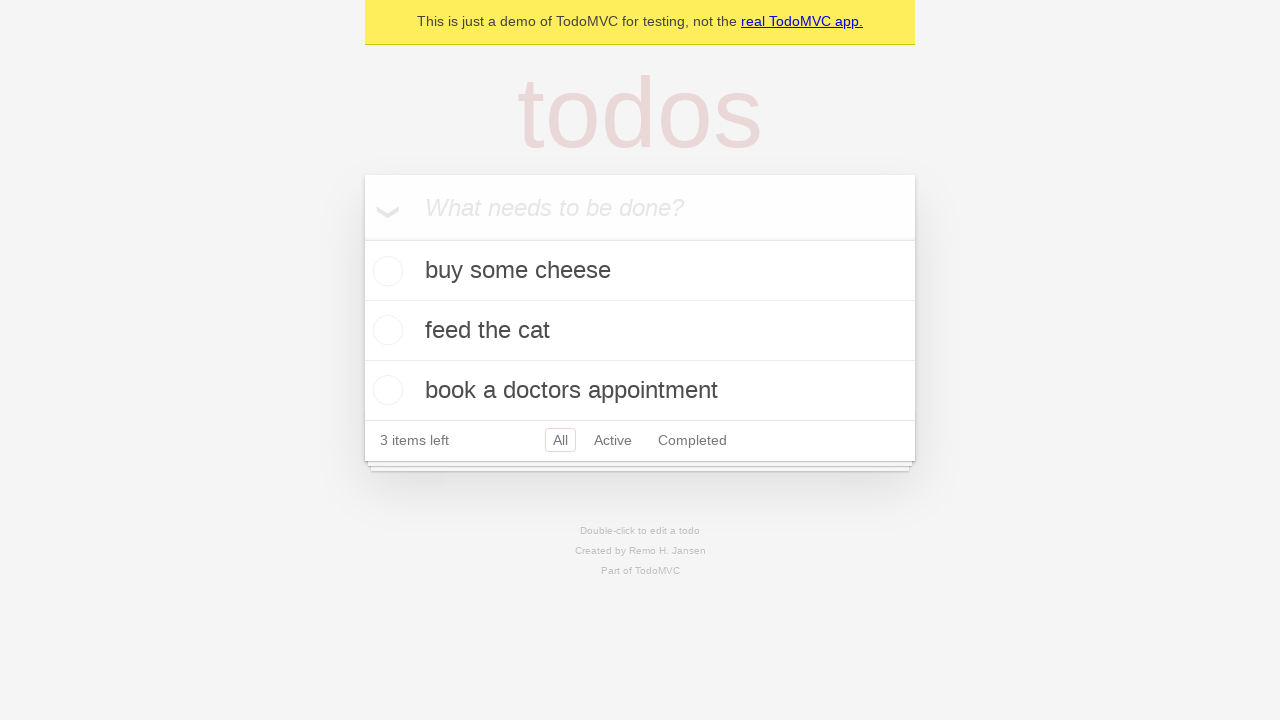

Clicked toggle-all checkbox to mark all items as completed at (362, 238) on internal:label="Mark all as complete"i
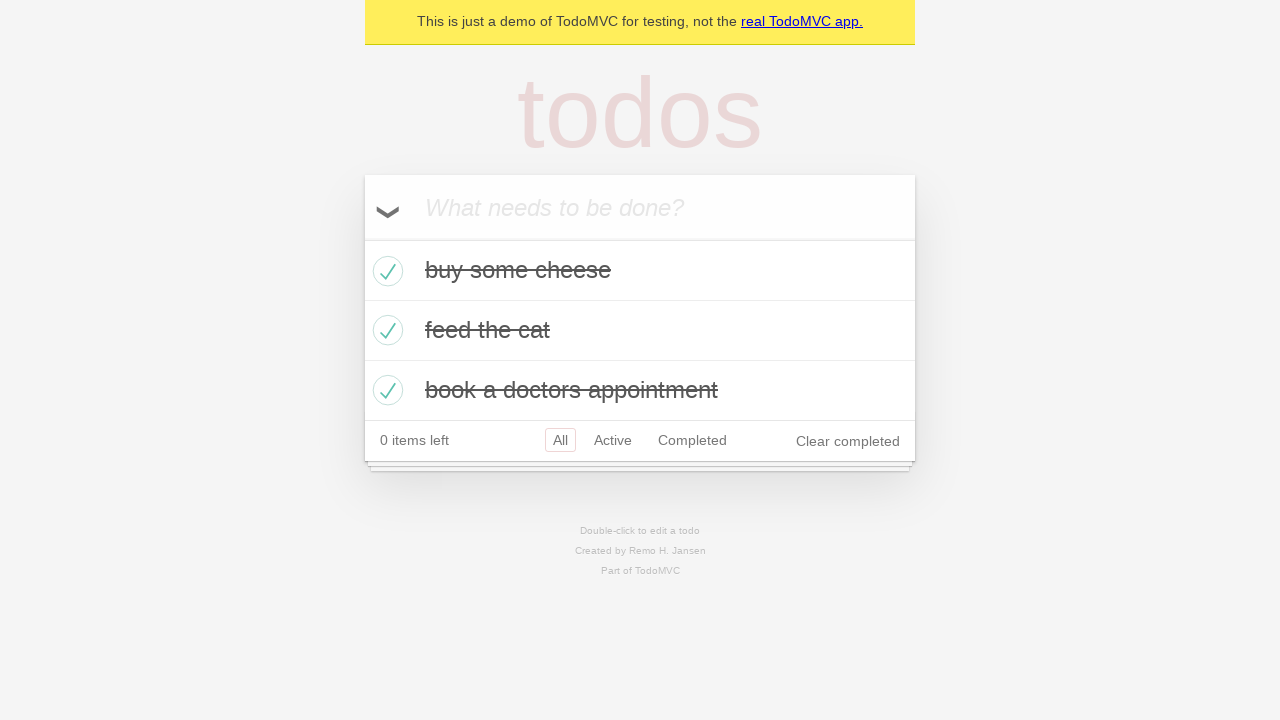

Waited for all todo items to show completed state
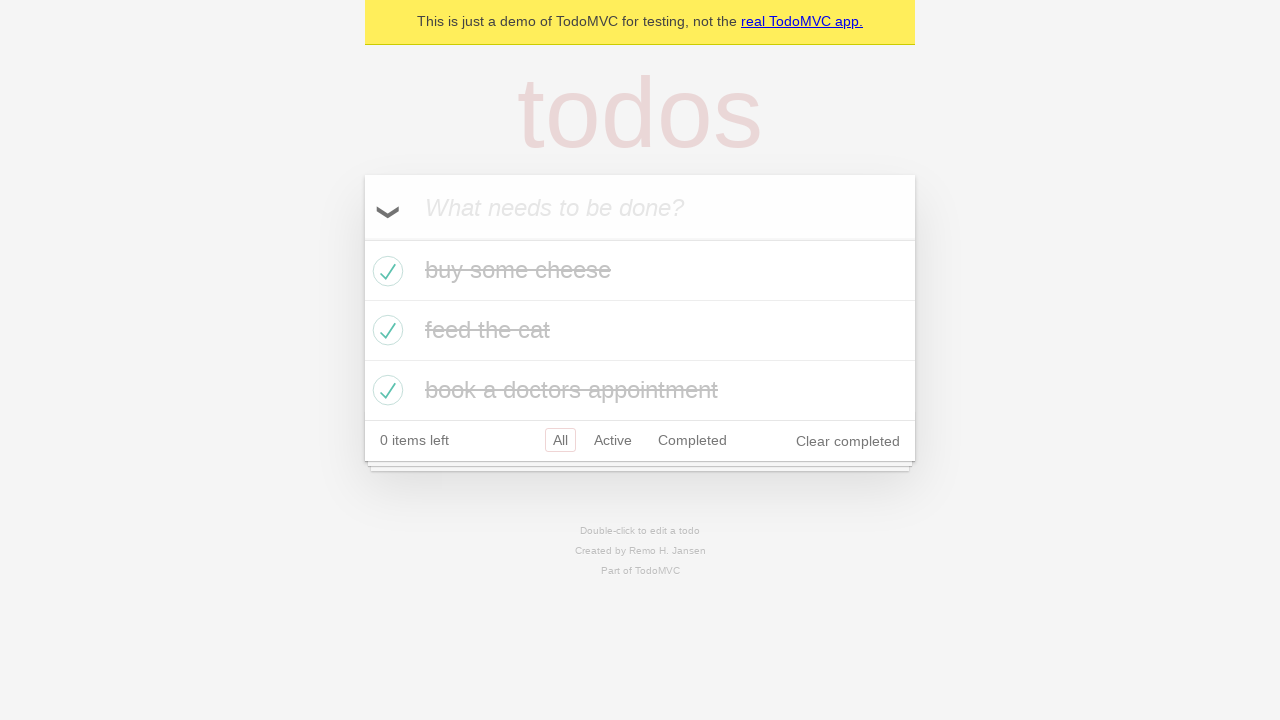

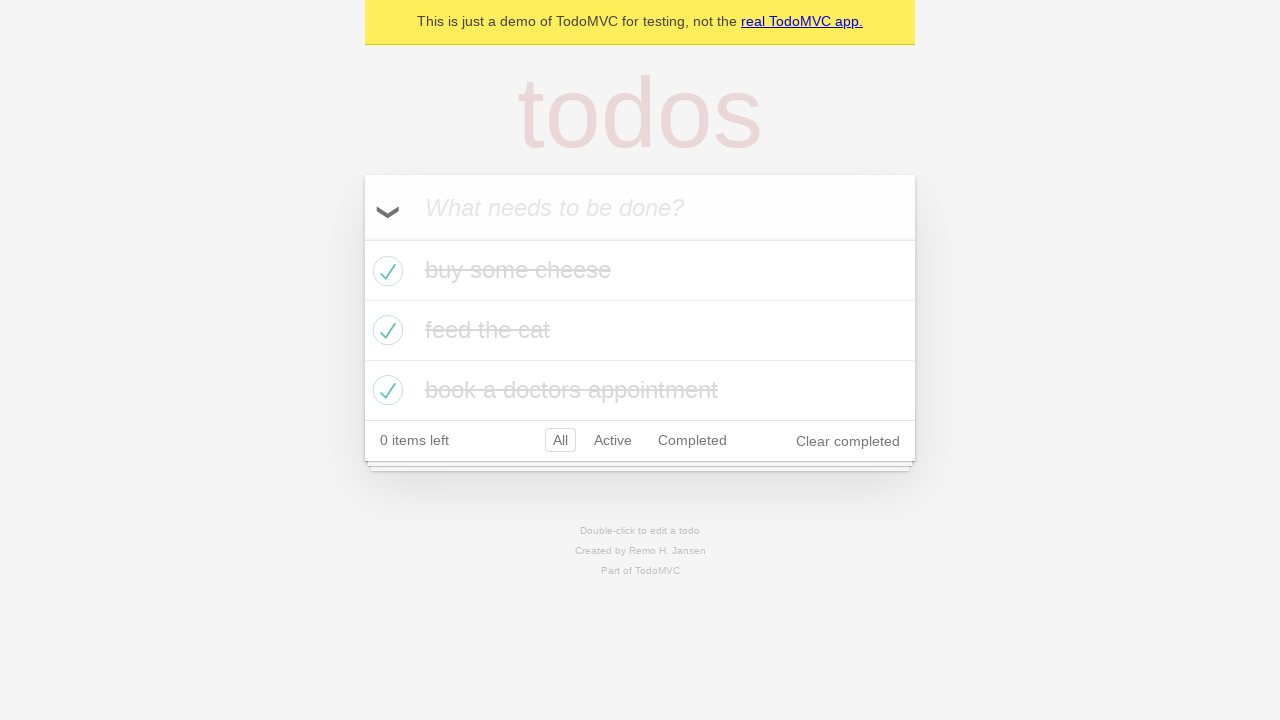